Tests JavaScript alert handling by clicking a button that triggers an alert, accepting it, then reading a value from the page, calculating a mathematical result, filling in an answer field, and submitting the form.

Starting URL: http://suninjuly.github.io/alert_accept.html

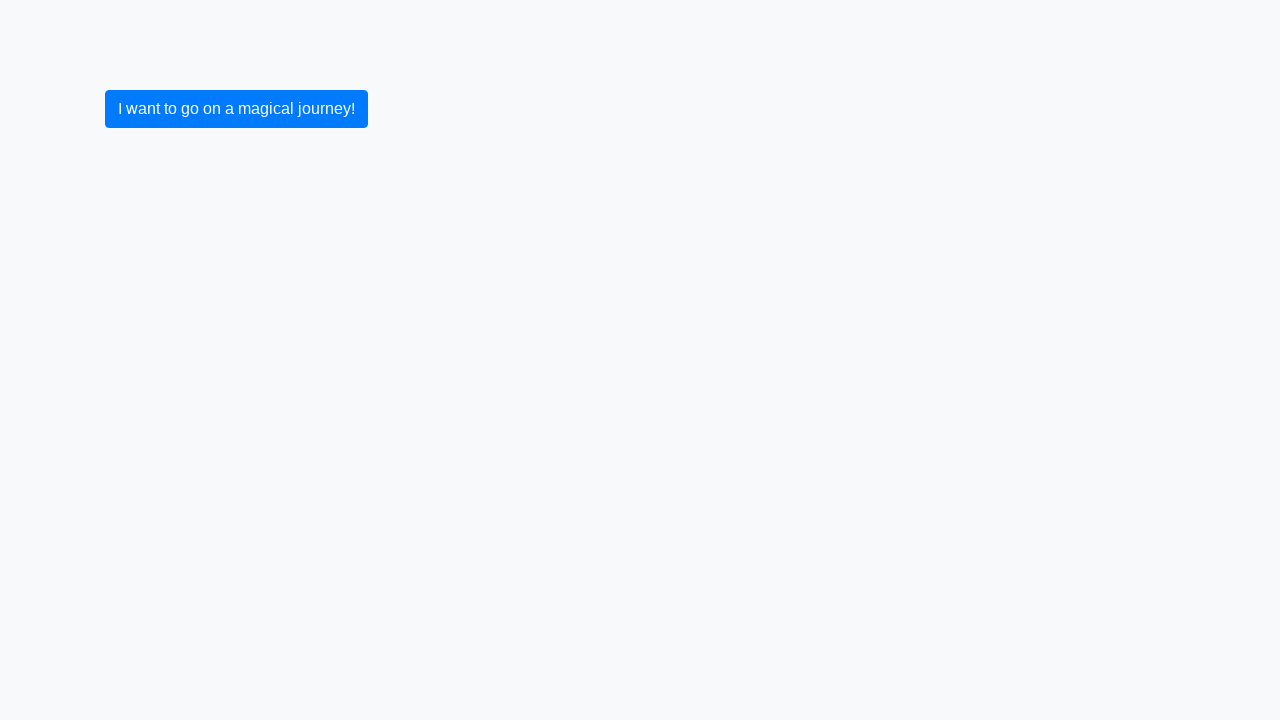

Set up dialog handler to accept alerts
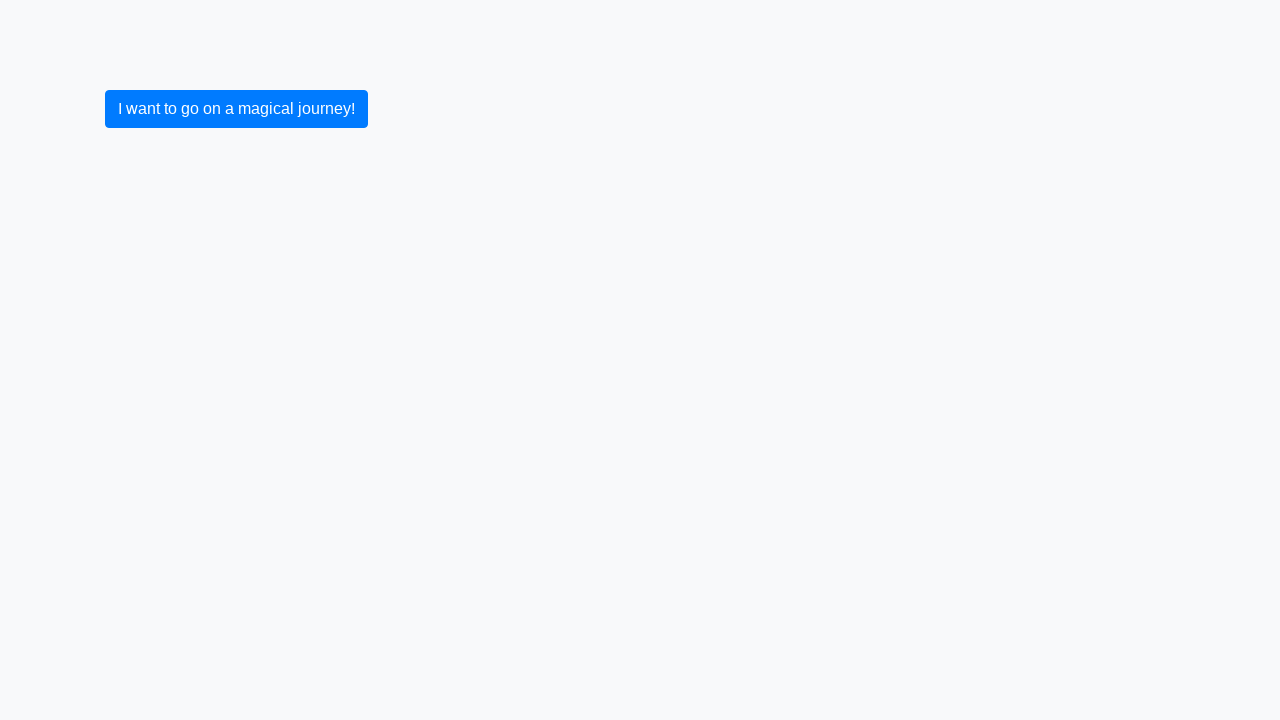

Clicked button to trigger alert at (236, 109) on button.btn
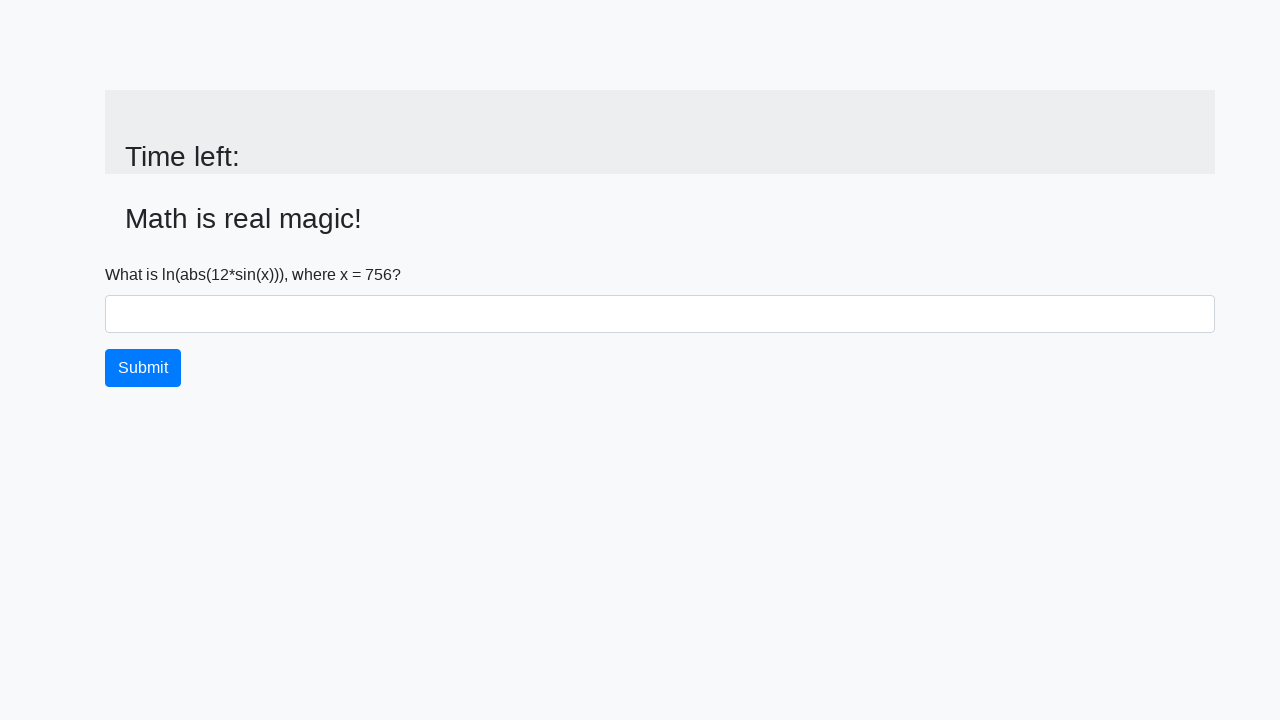

Alert was accepted and input_value element loaded
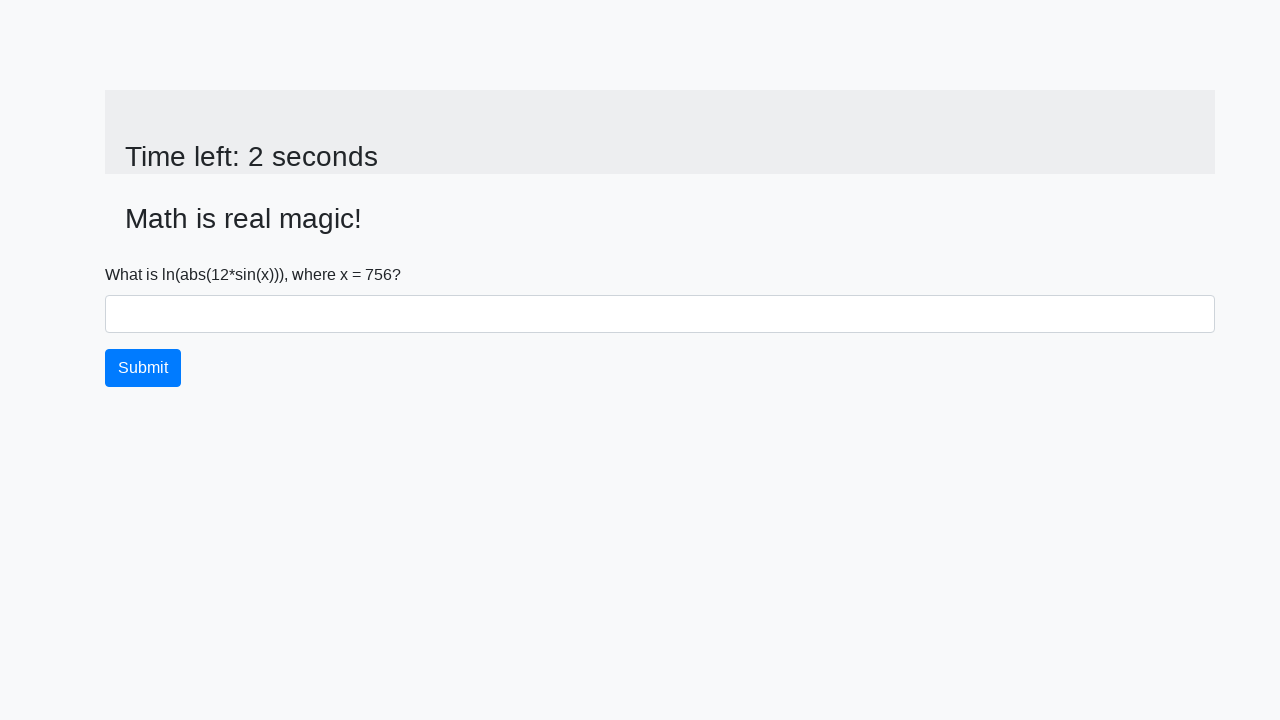

Retrieved x value from page: 756
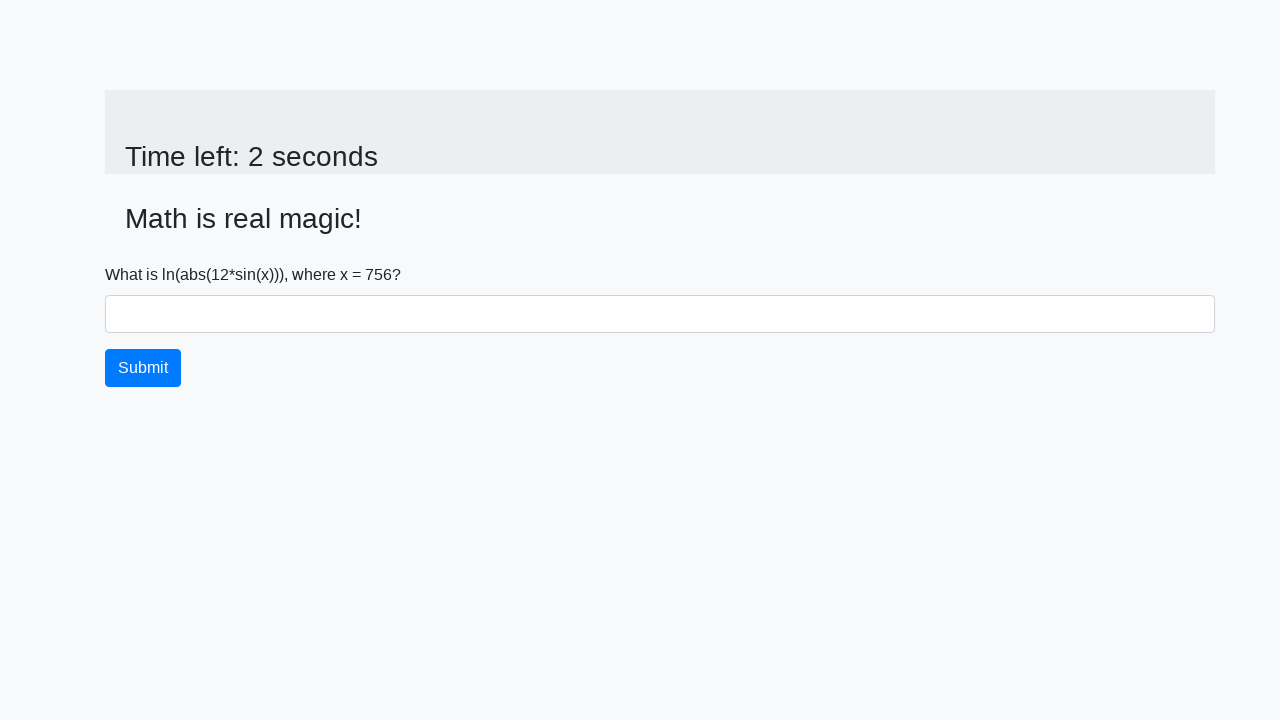

Calculated mathematical result: 2.3815023201728955
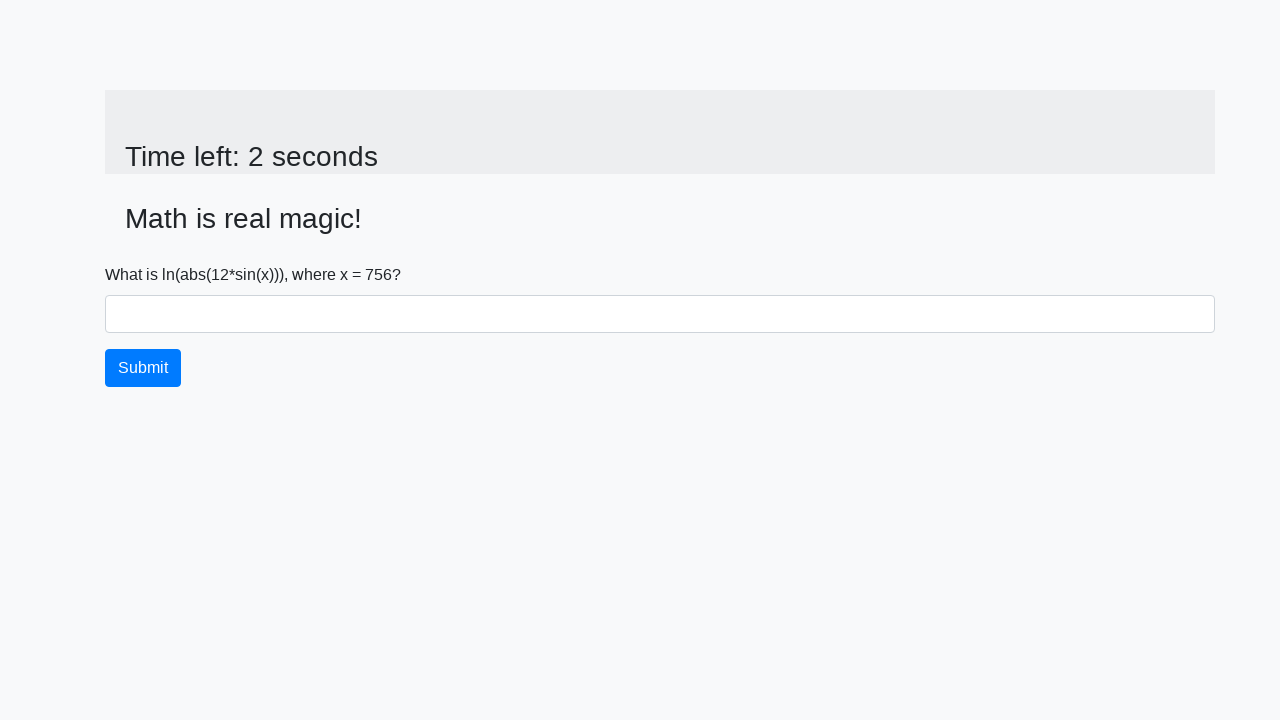

Filled answer field with calculated value: 2.3815023201728955 on #answer
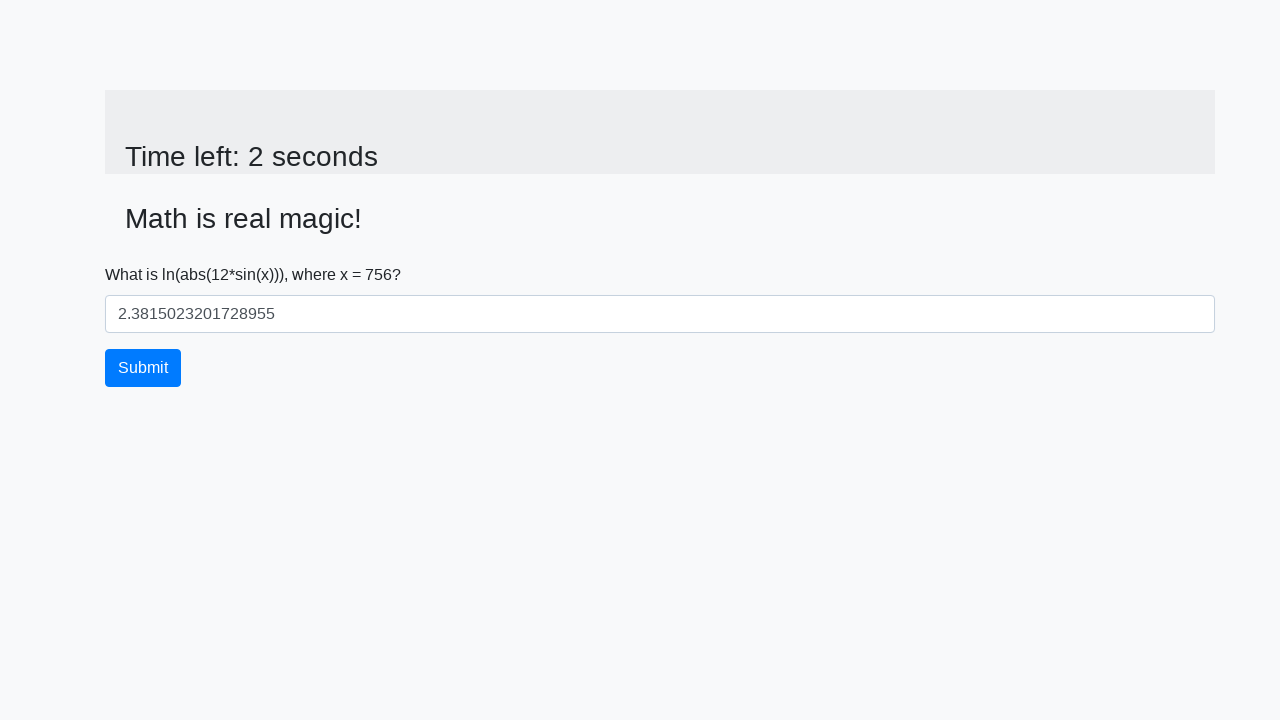

Clicked submit button to submit form at (143, 368) on button.btn
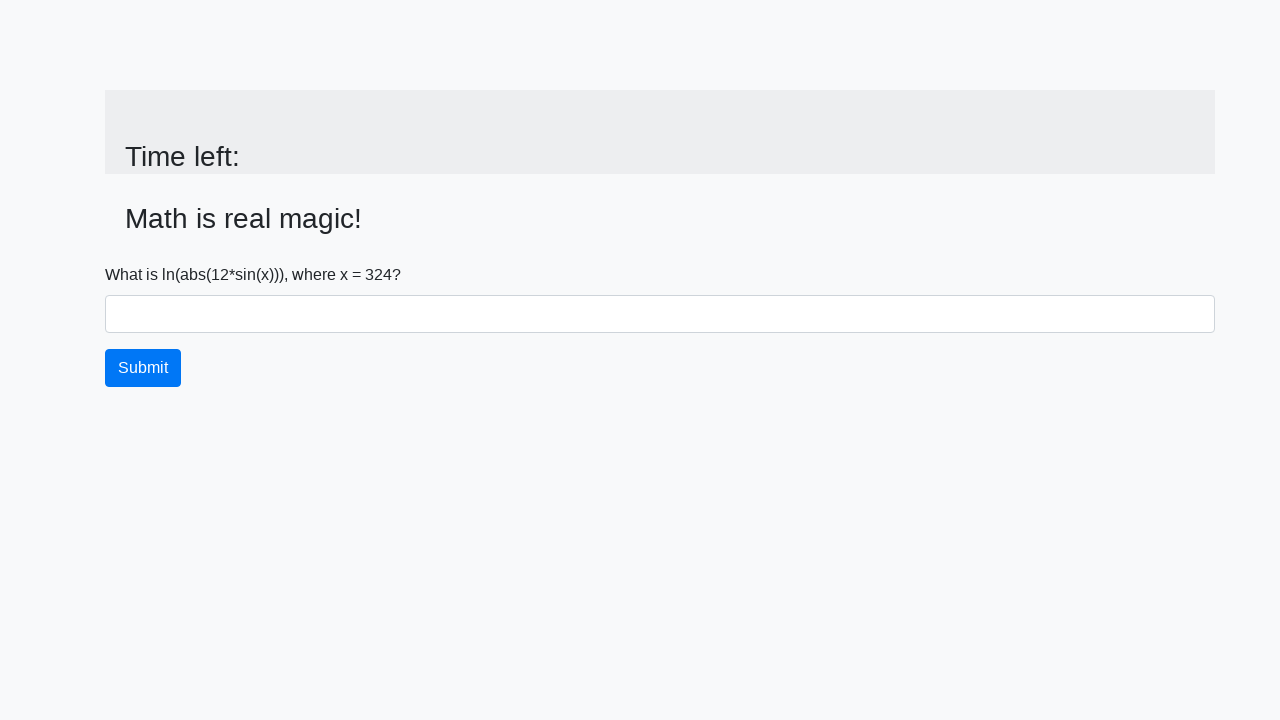

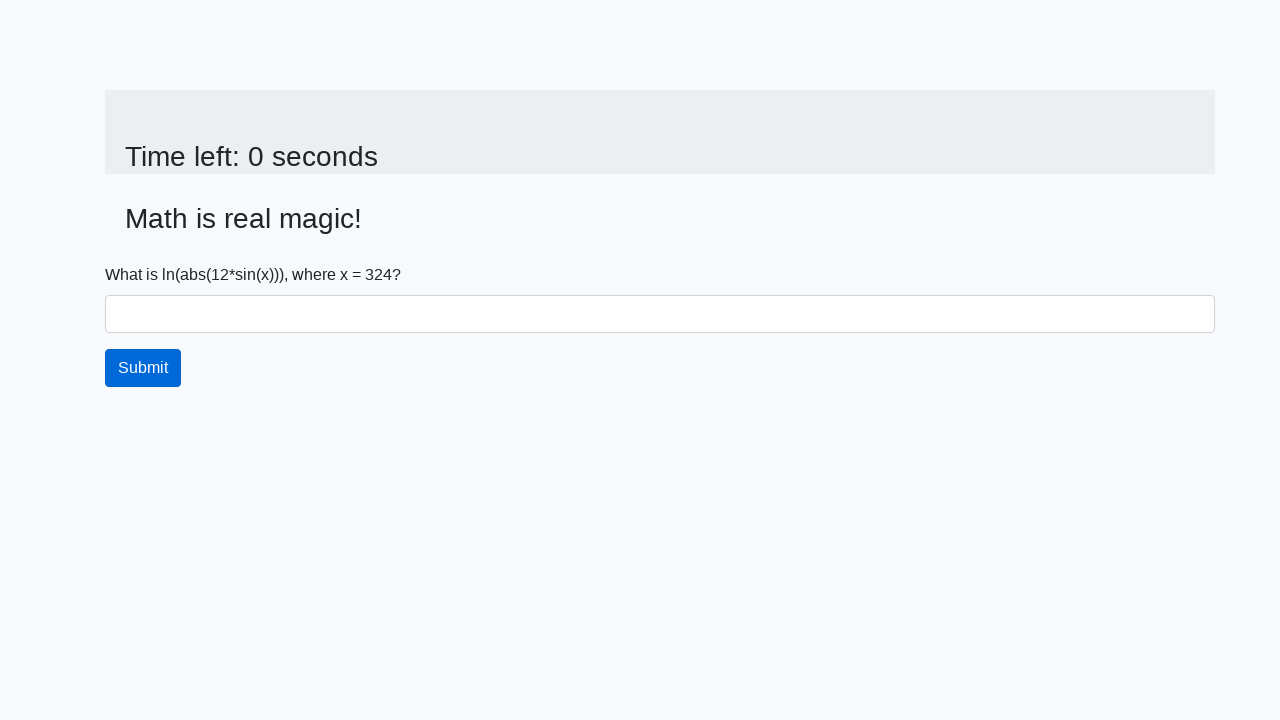